Tests custom dropdown functionality (without select tag) by selecting "Mango" from a fruits dropdown and "Reading" from a hobbies multi-select dropdown

Starting URL: https://syntaxprojects.com/no-select-tag-dropdown-demo-homework.php

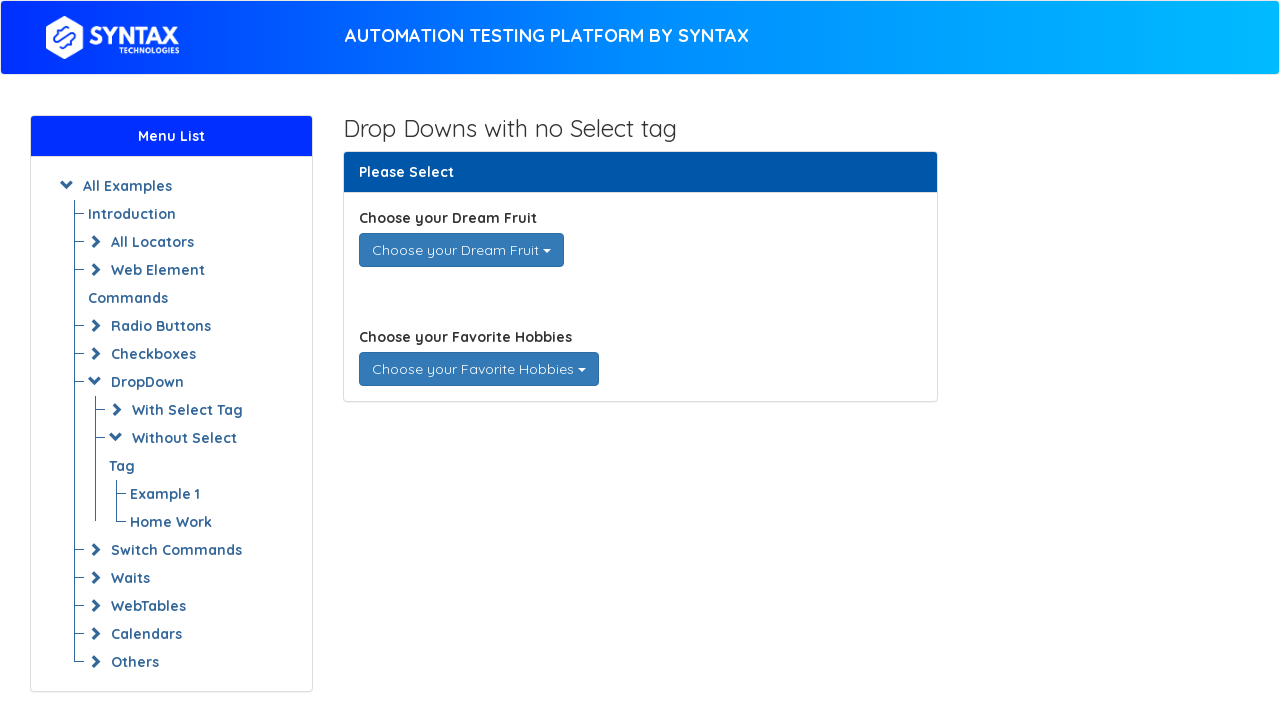

Clicked on fruits dropdown to open it at (461, 250) on xpath=//div[@id='dream_fruits']
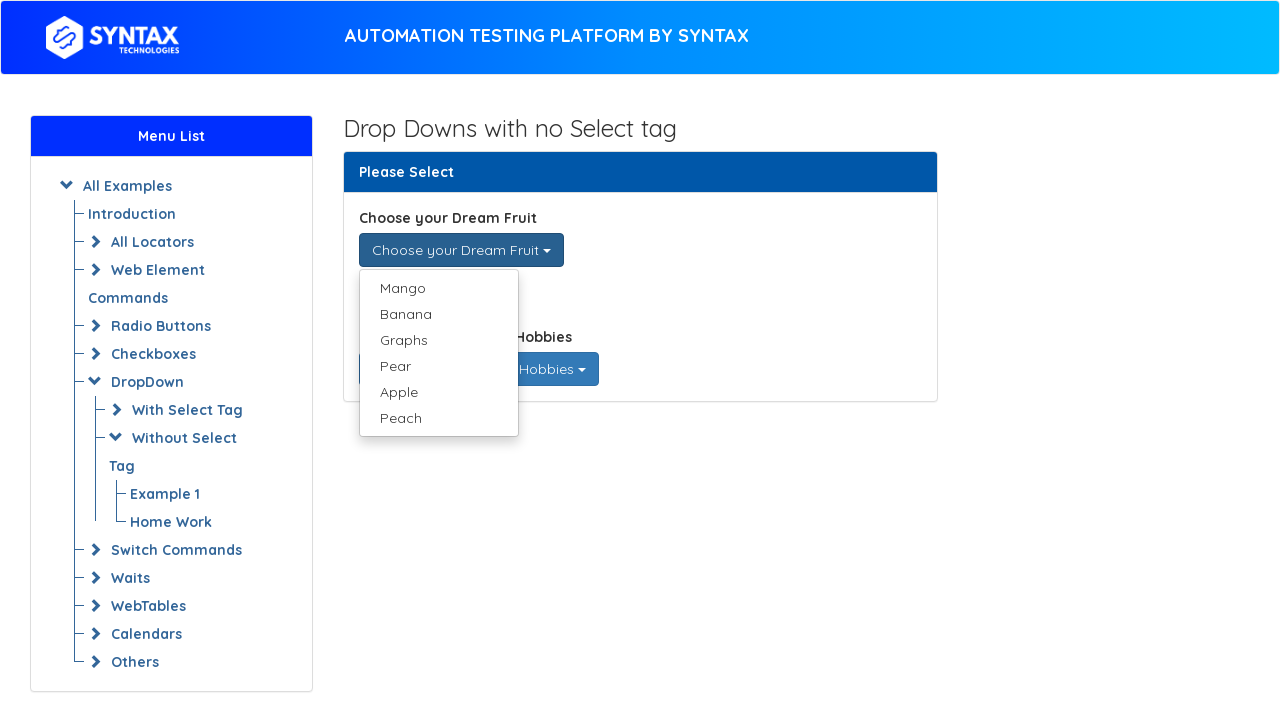

Fruits dropdown options loaded
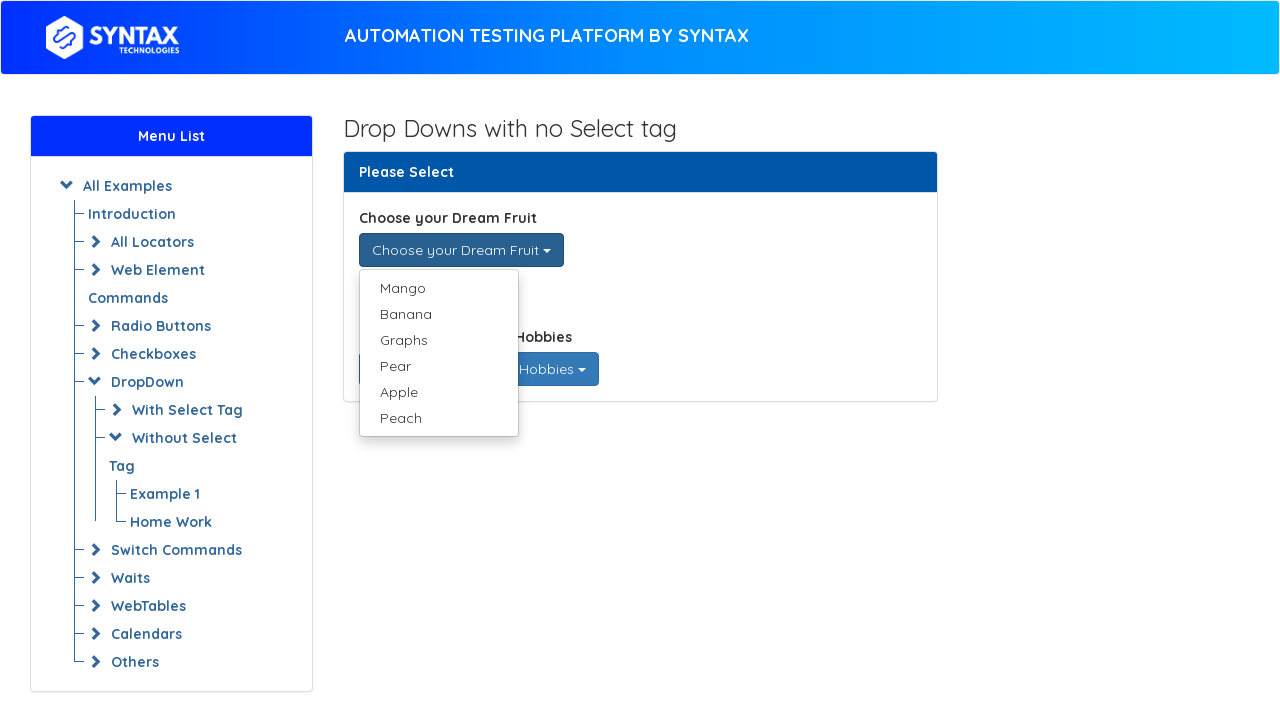

Selected 'Mango' from fruits dropdown at (438, 288) on xpath=//ul[@class='dropdown-menu single-dropdown-menu']/li/a[text()='Mango']
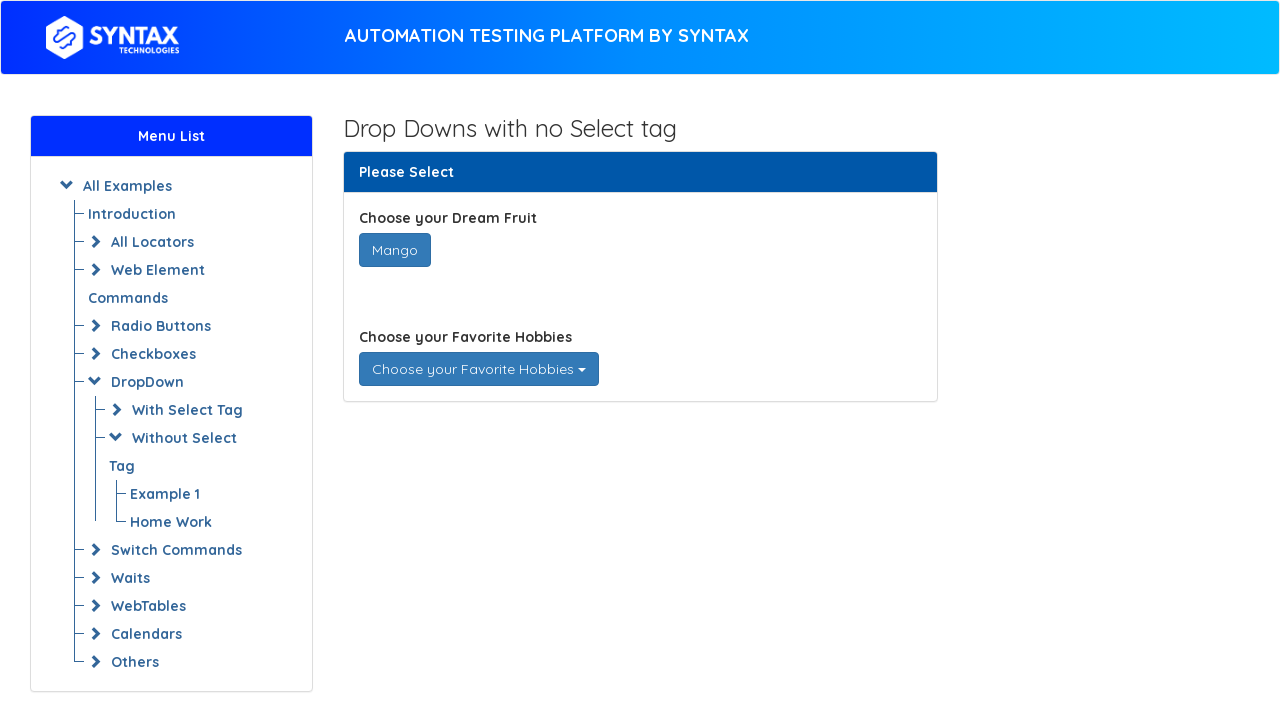

Clicked on hobbies dropdown to open it at (478, 369) on xpath=//div[@id='favorite_hobbies']
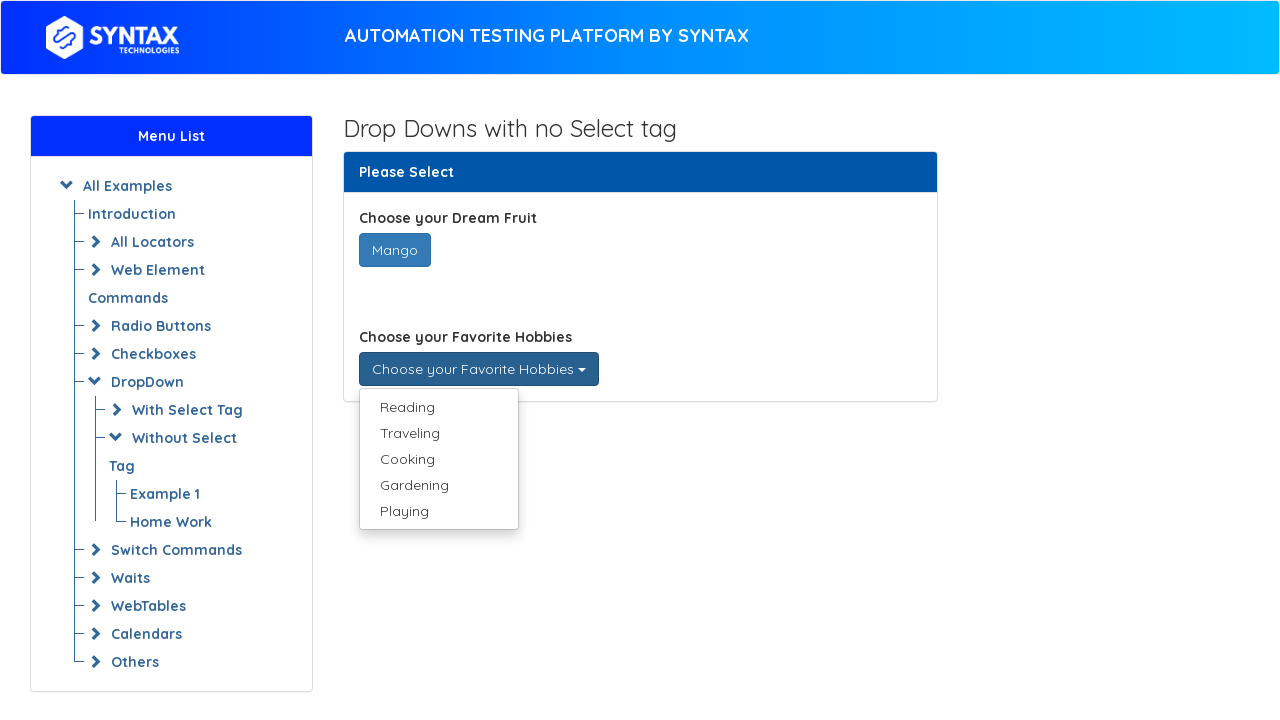

Hobbies dropdown options loaded
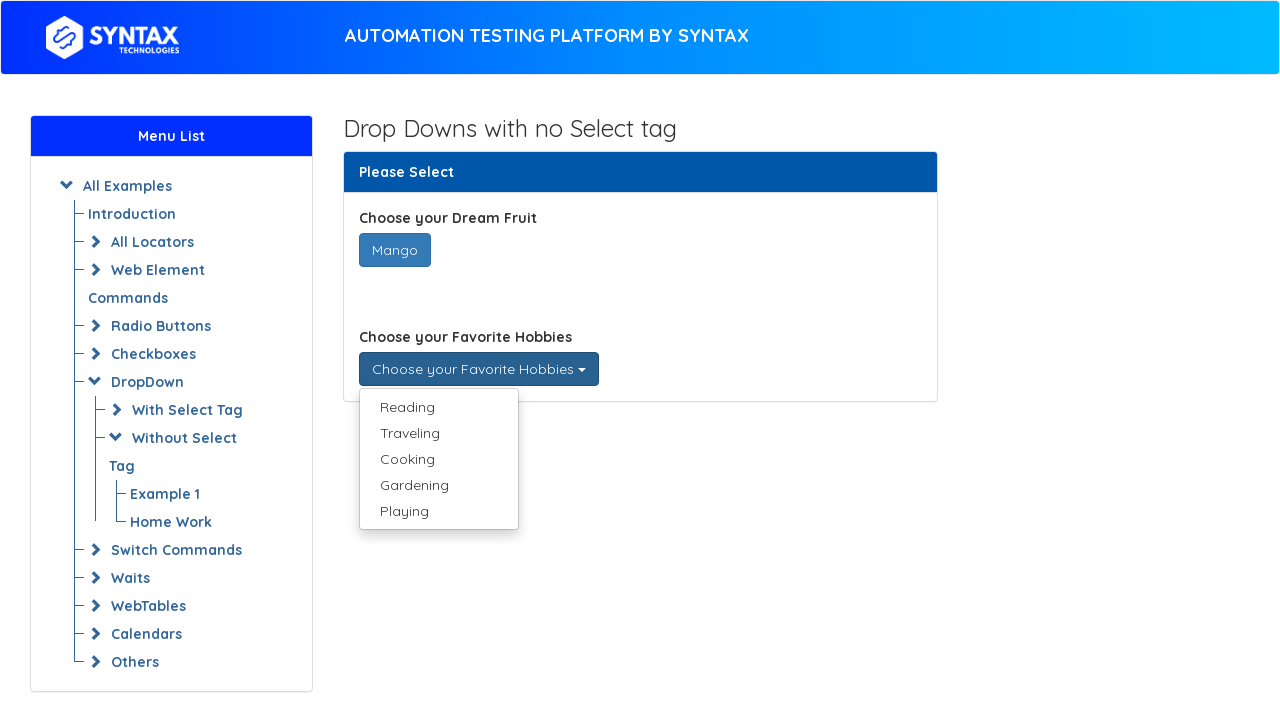

Selected 'Reading' from hobbies dropdown at (438, 407) on xpath=//ul[@class='dropdown-menu multi-dropdown-menu']/li/a[text()='Reading']
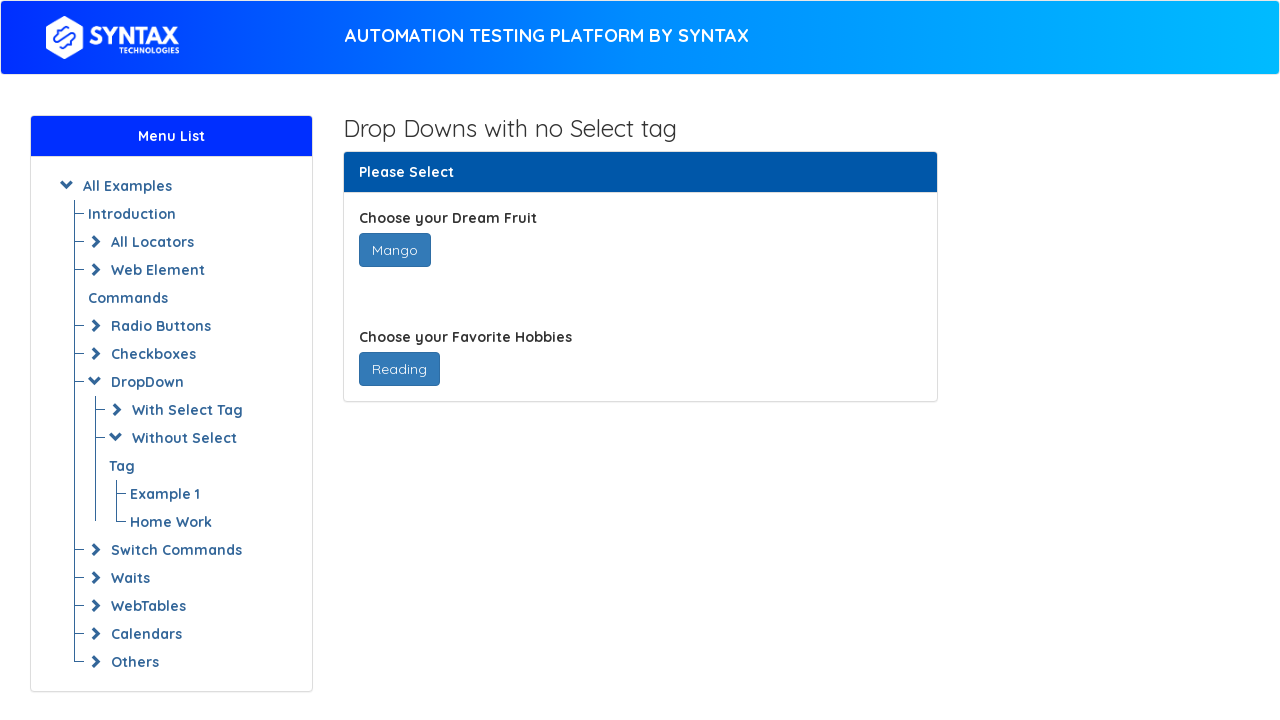

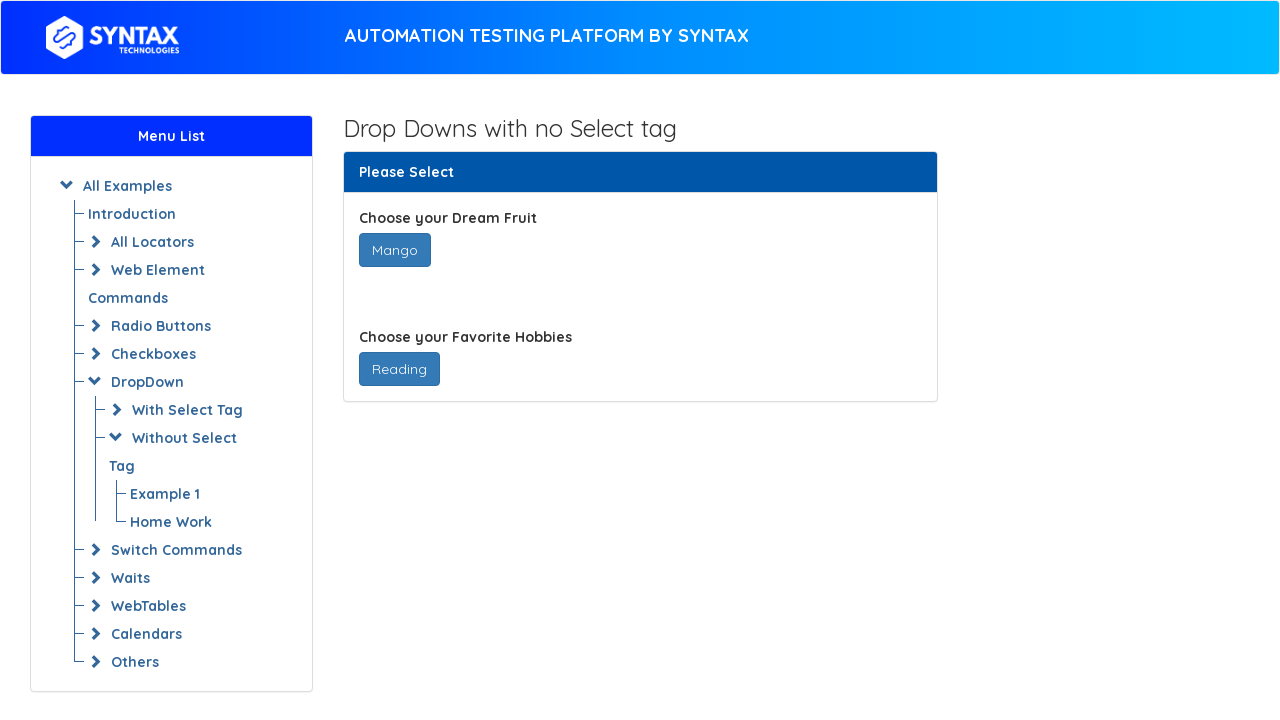